Tests clicking the Portfolio button navigates to the Portfolio page

Starting URL: https://the-internet.herokuapp.com/disappearing_elements

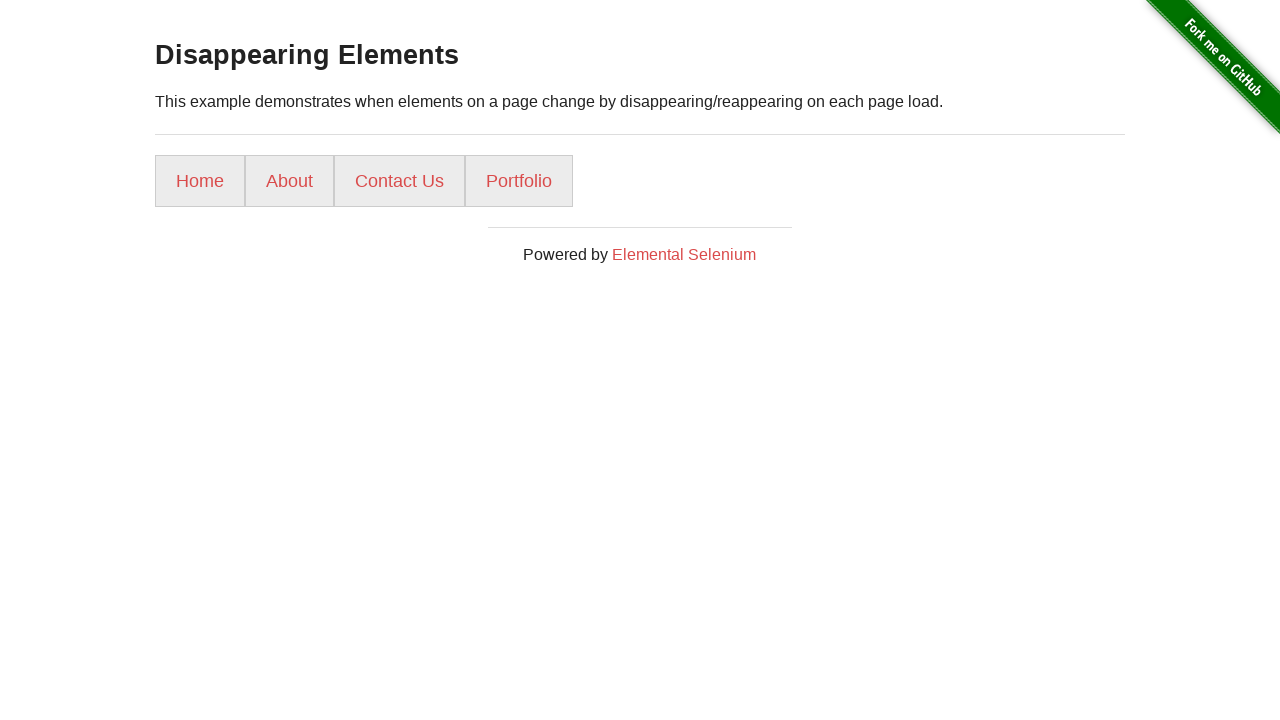

Clicked the Portfolio button at (519, 181) on a:has-text('Portfolio')
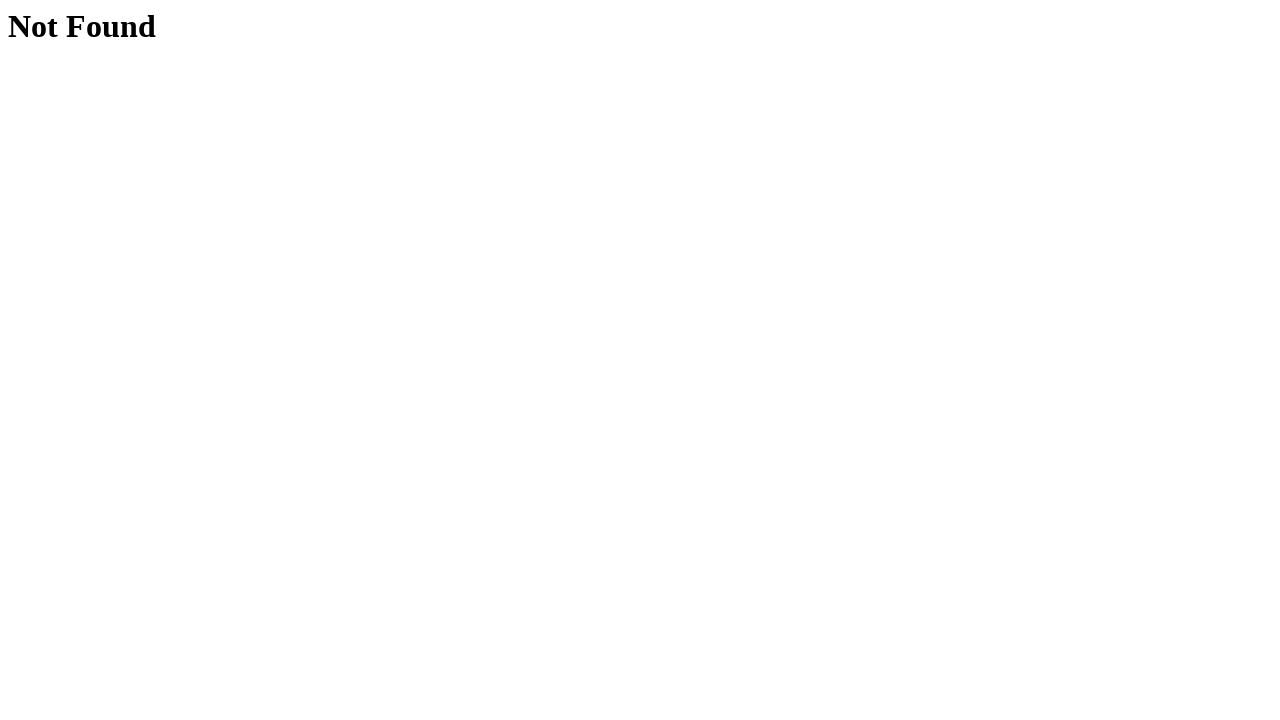

Verified navigation to Portfolio page
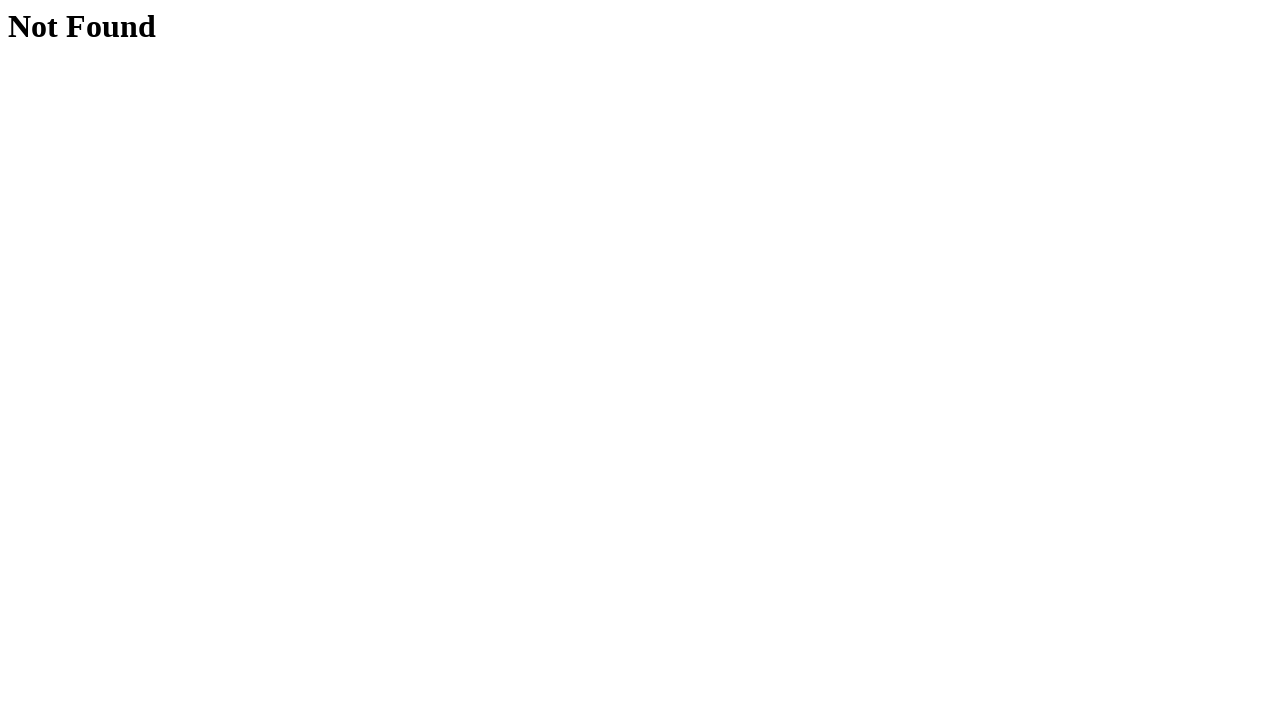

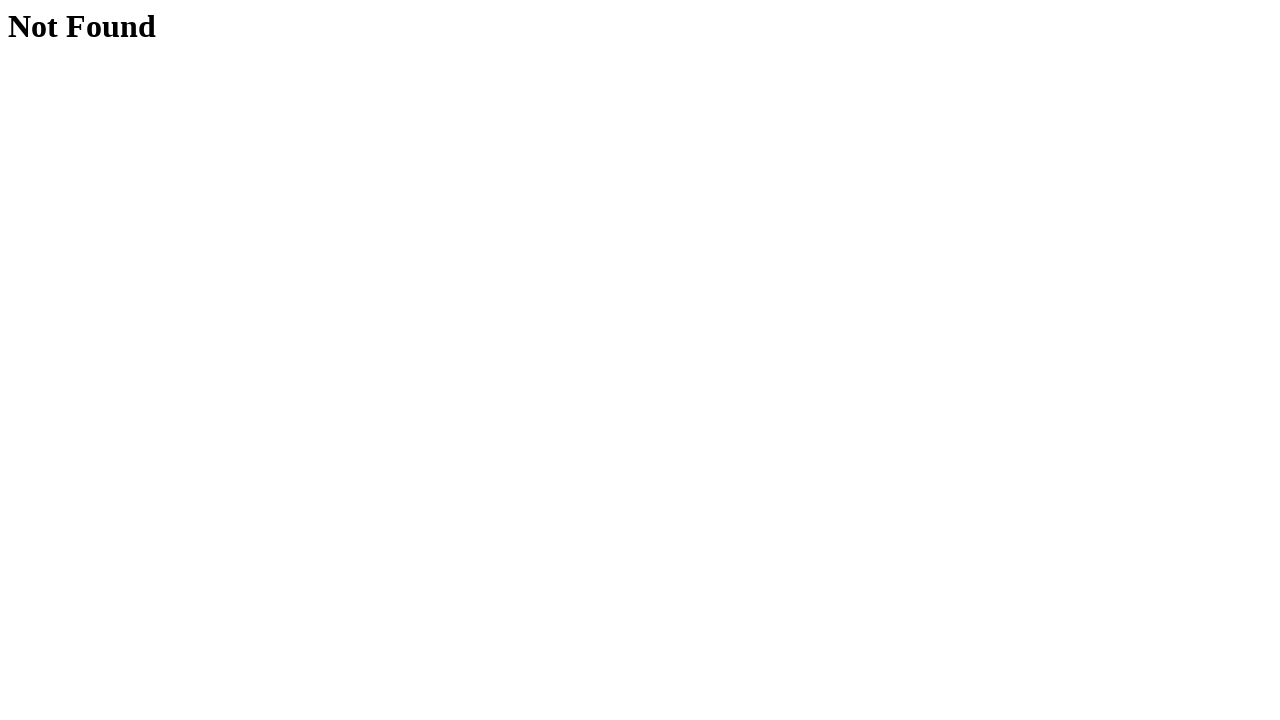